Tests an explicit wait scenario where the script waits for a price element to display "100", then clicks a book button, reads a value, calculates a mathematical formula, enters the result, and submits the answer.

Starting URL: http://suninjuly.github.io/explicit_wait2.html

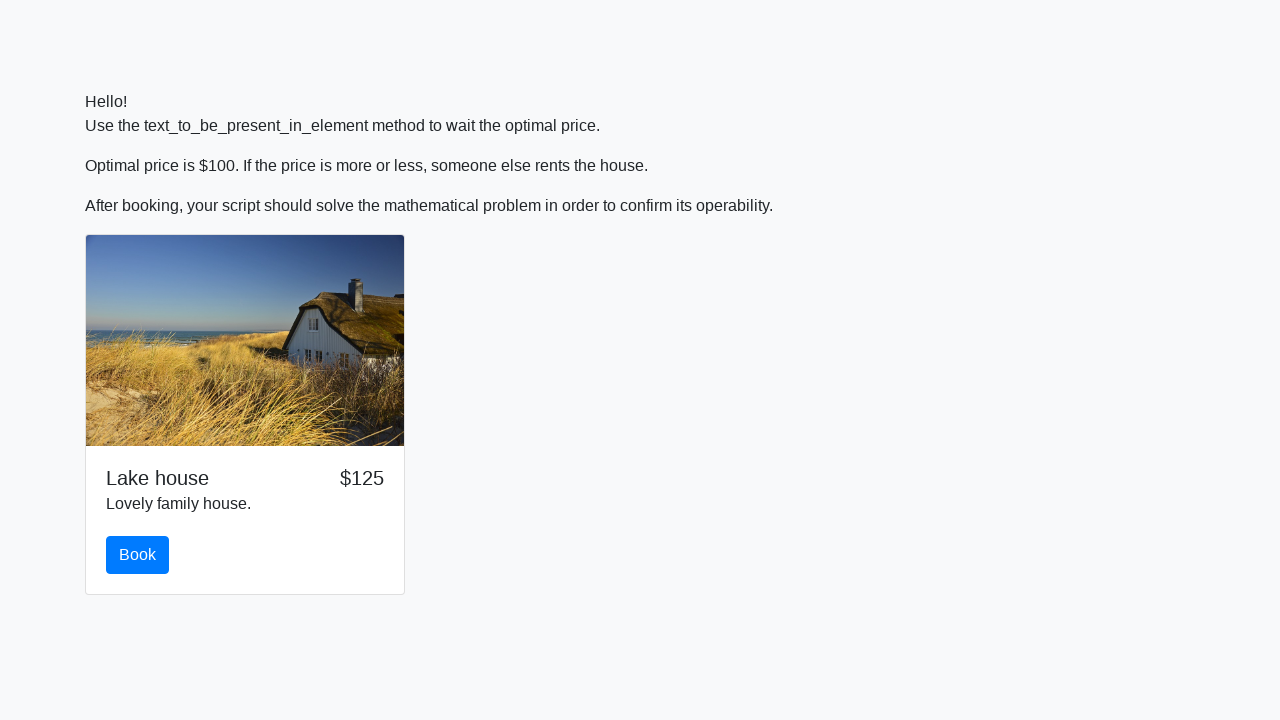

Waited for price element to display '100'
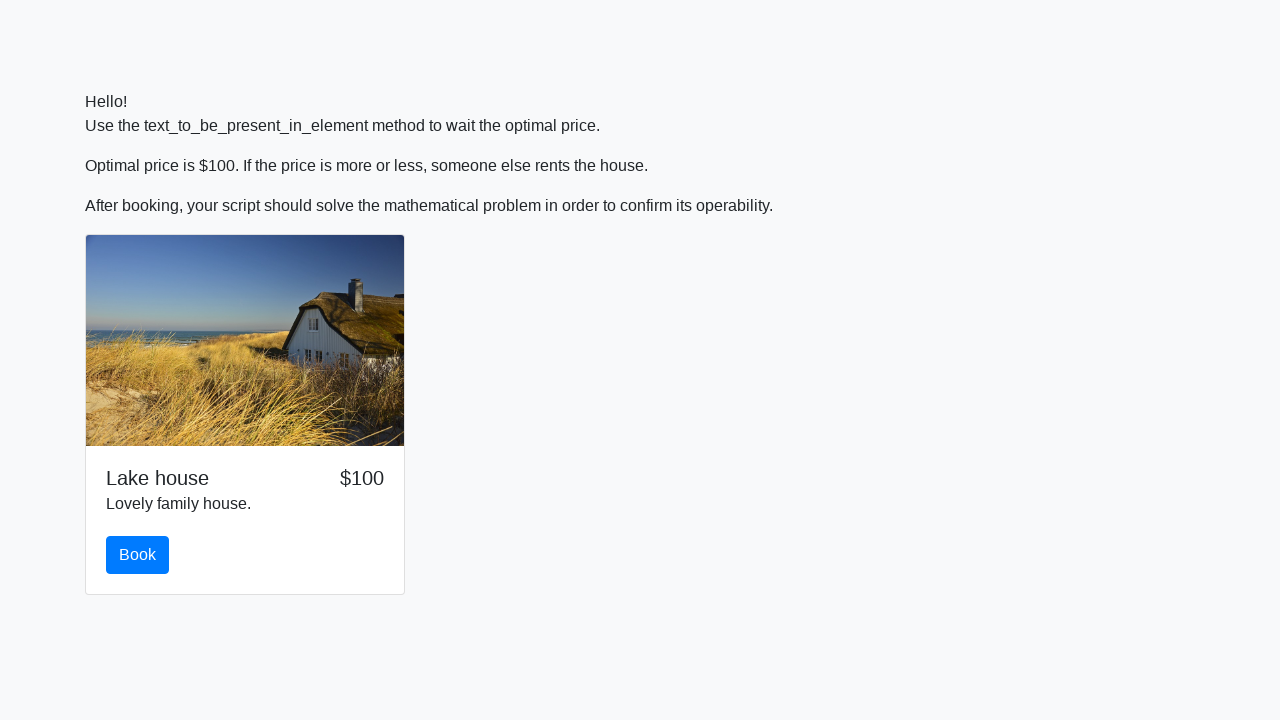

Clicked the book button at (138, 555) on #book
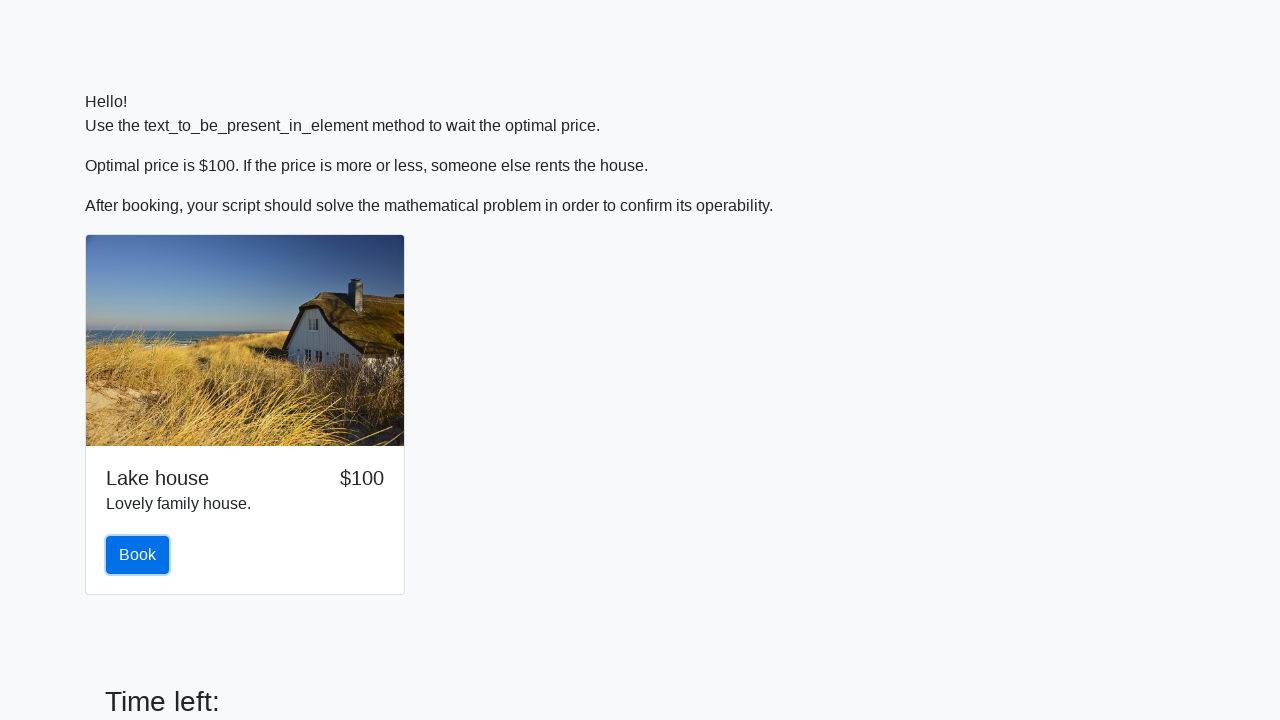

Retrieved value from input_value element
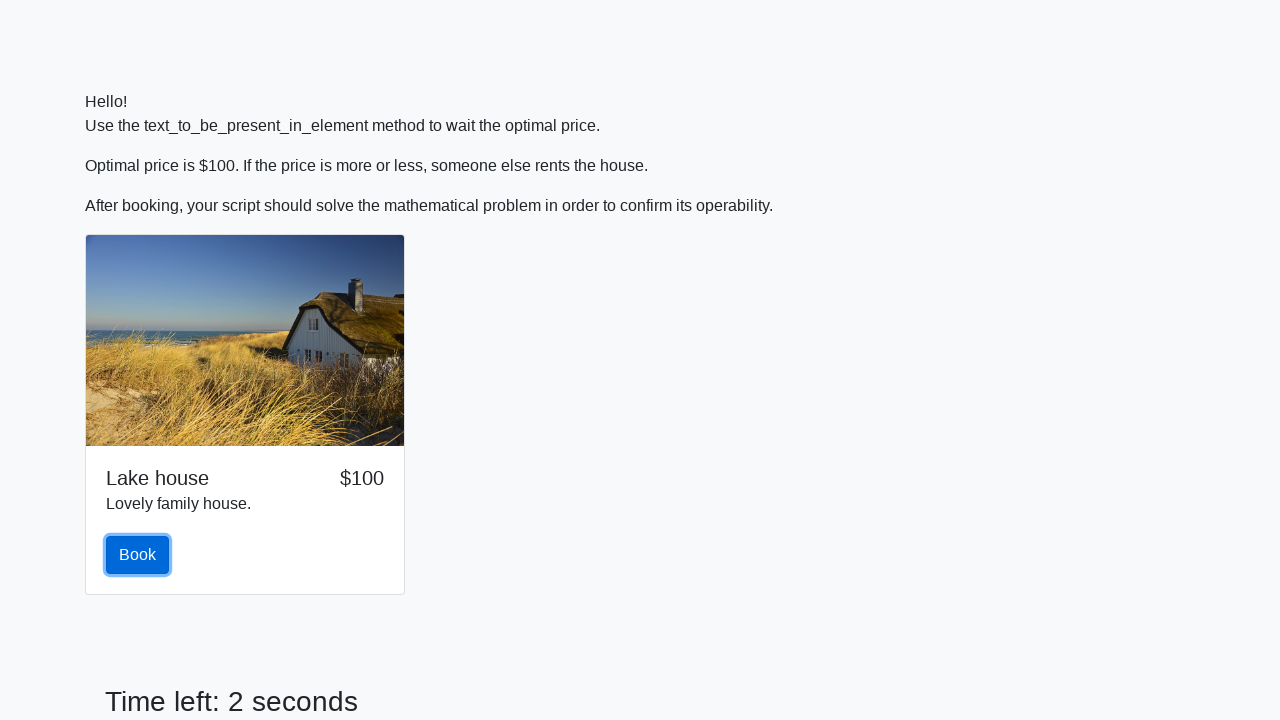

Parsed x value as integer: 318
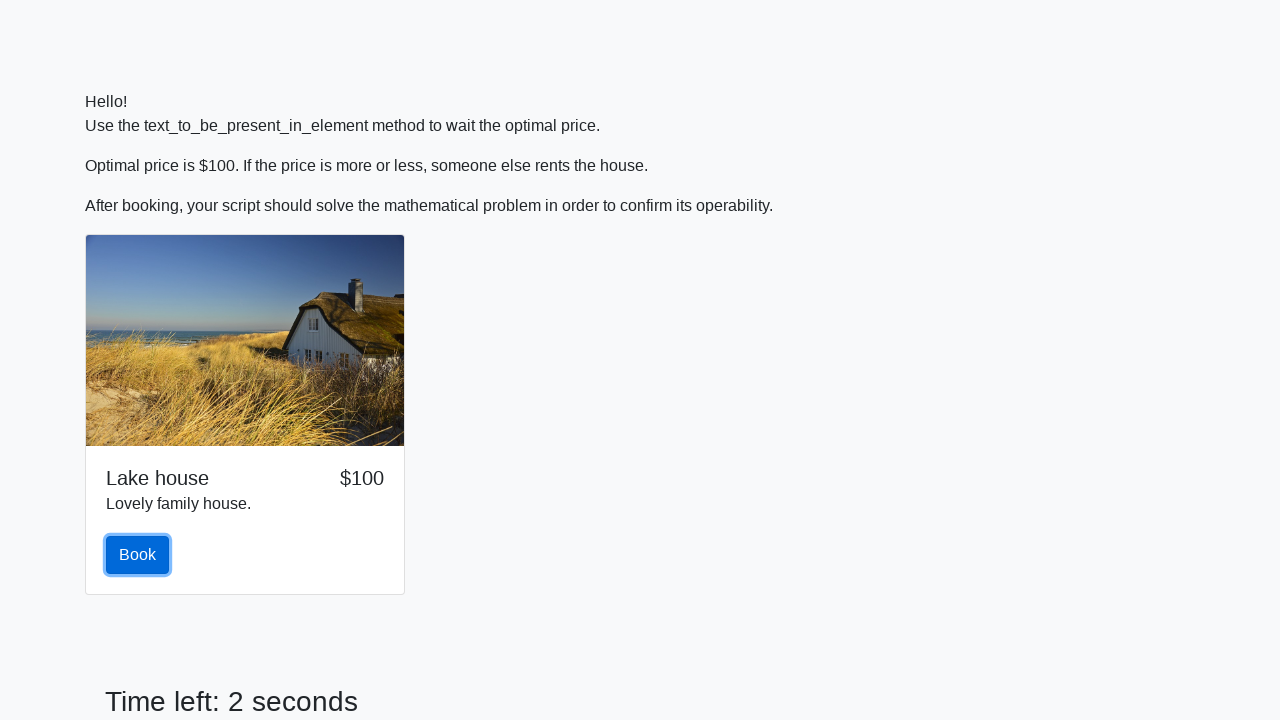

Calculated answer using formula log(12*sin(x)): 2.044168507501203
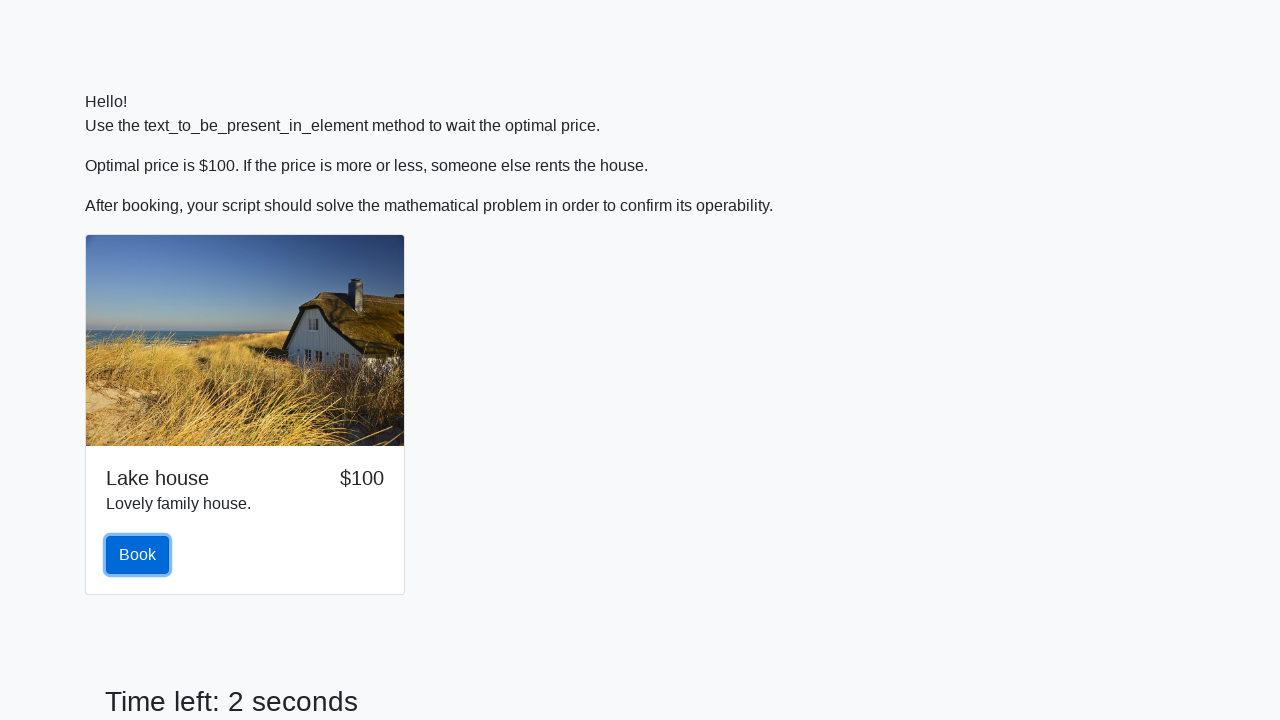

Entered calculated answer into answer field on #answer
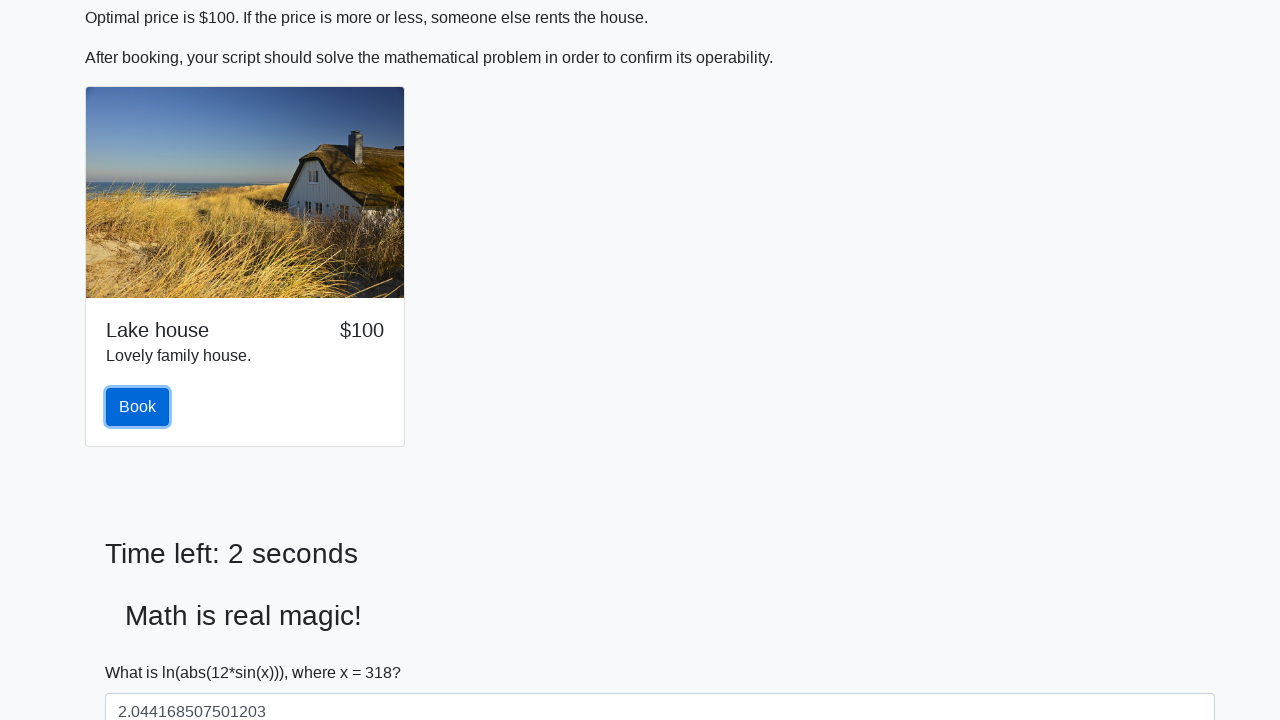

Clicked the solve button to submit answer at (143, 651) on #solve
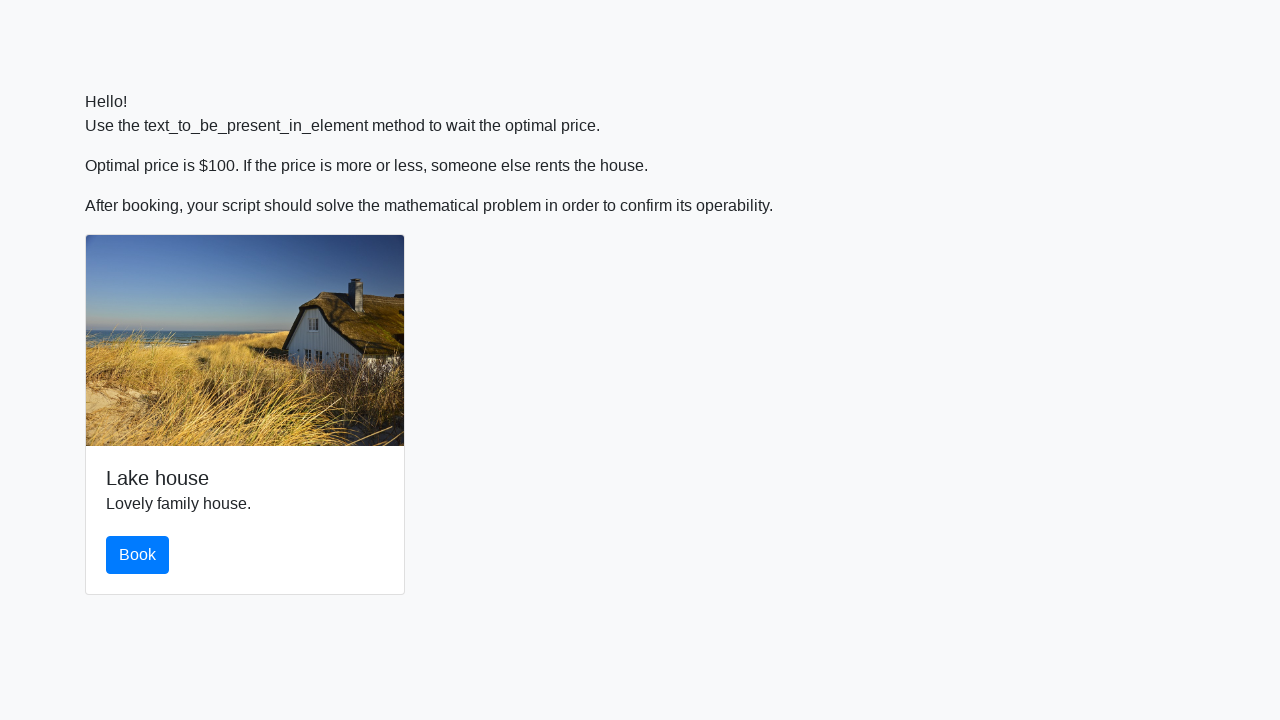

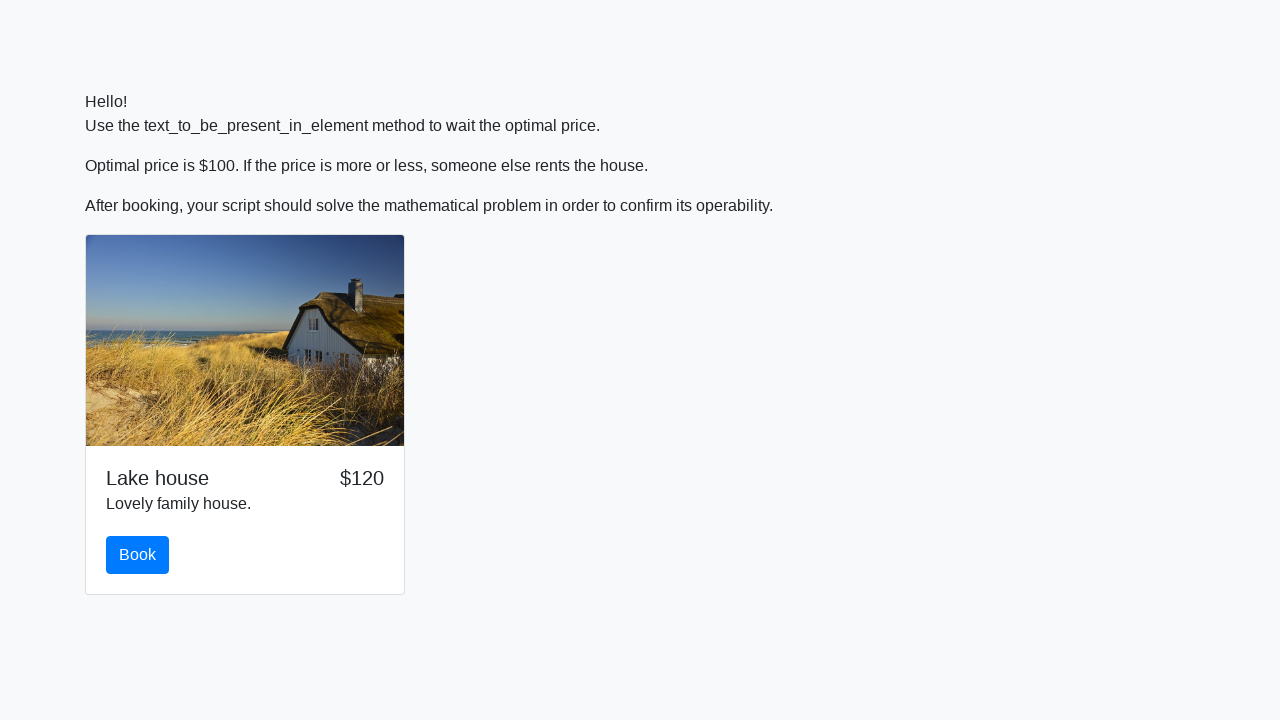